Tests entering a decimal number into the number input field and verifies the value is correctly set.

Starting URL: https://the-internet.herokuapp.com/inputs

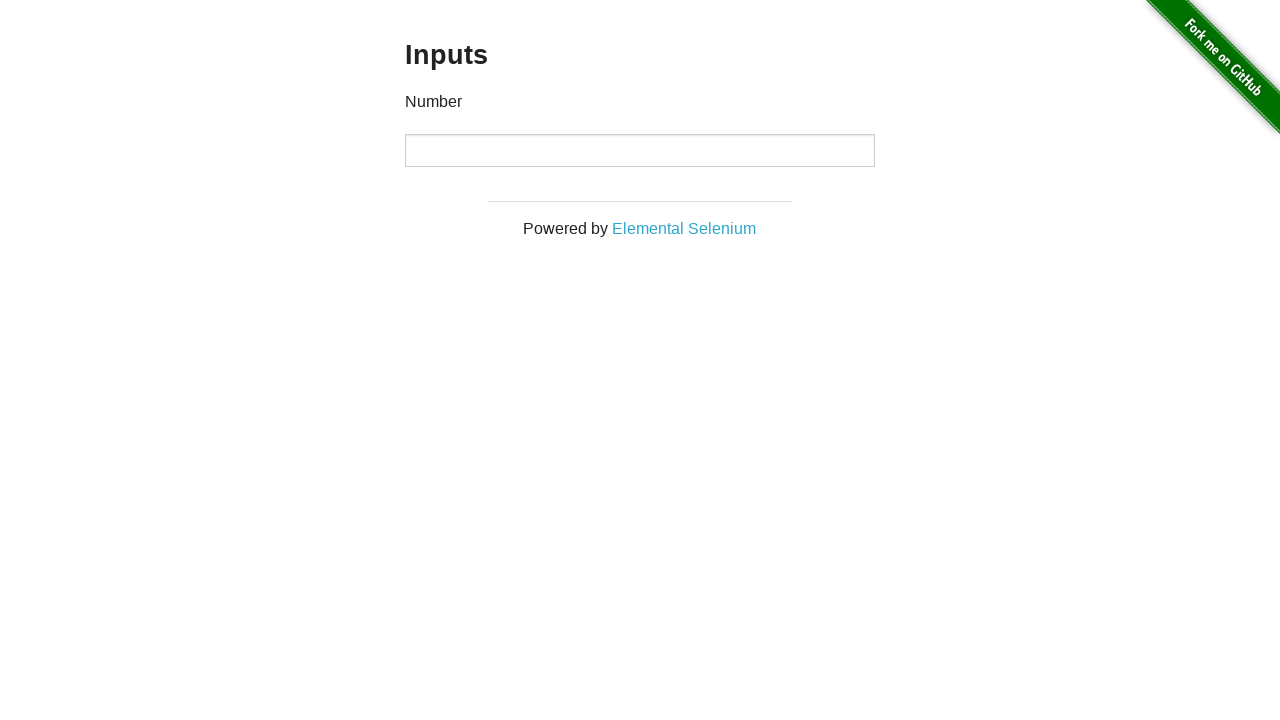

Filled number input field with decimal value '12.34' on input[type="number"]
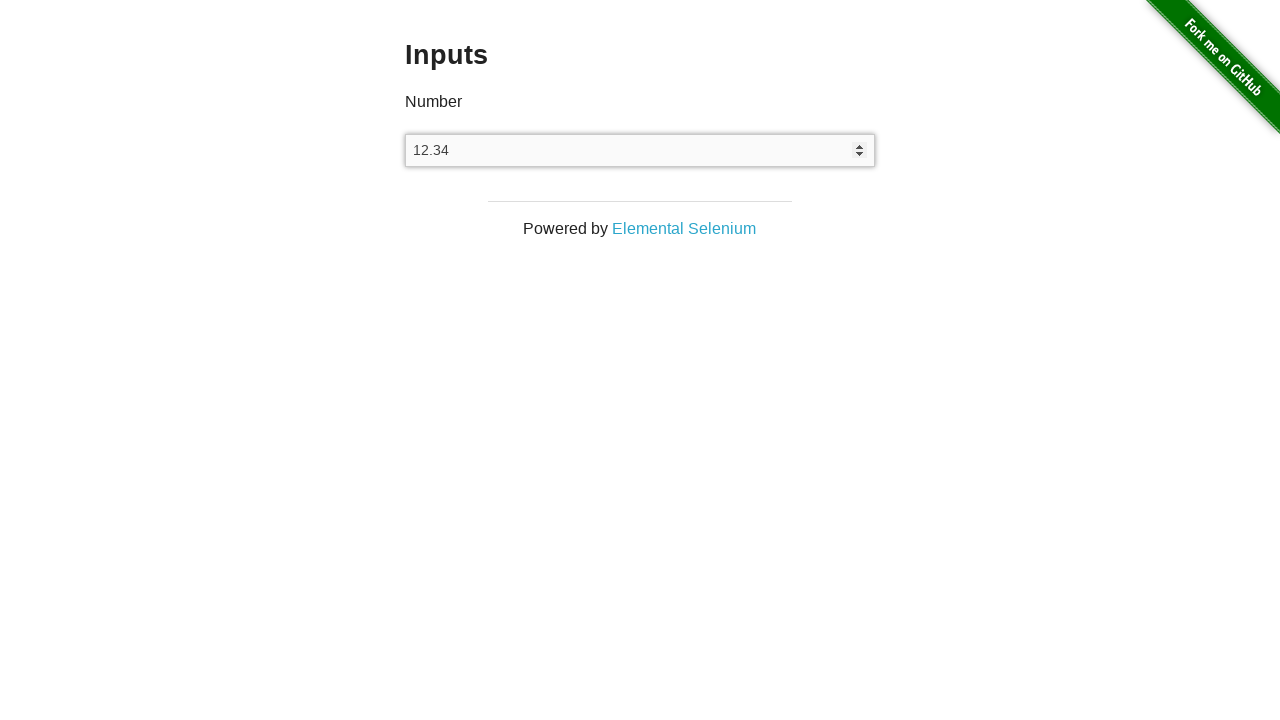

Verified that number input field contains correct decimal value '12.34'
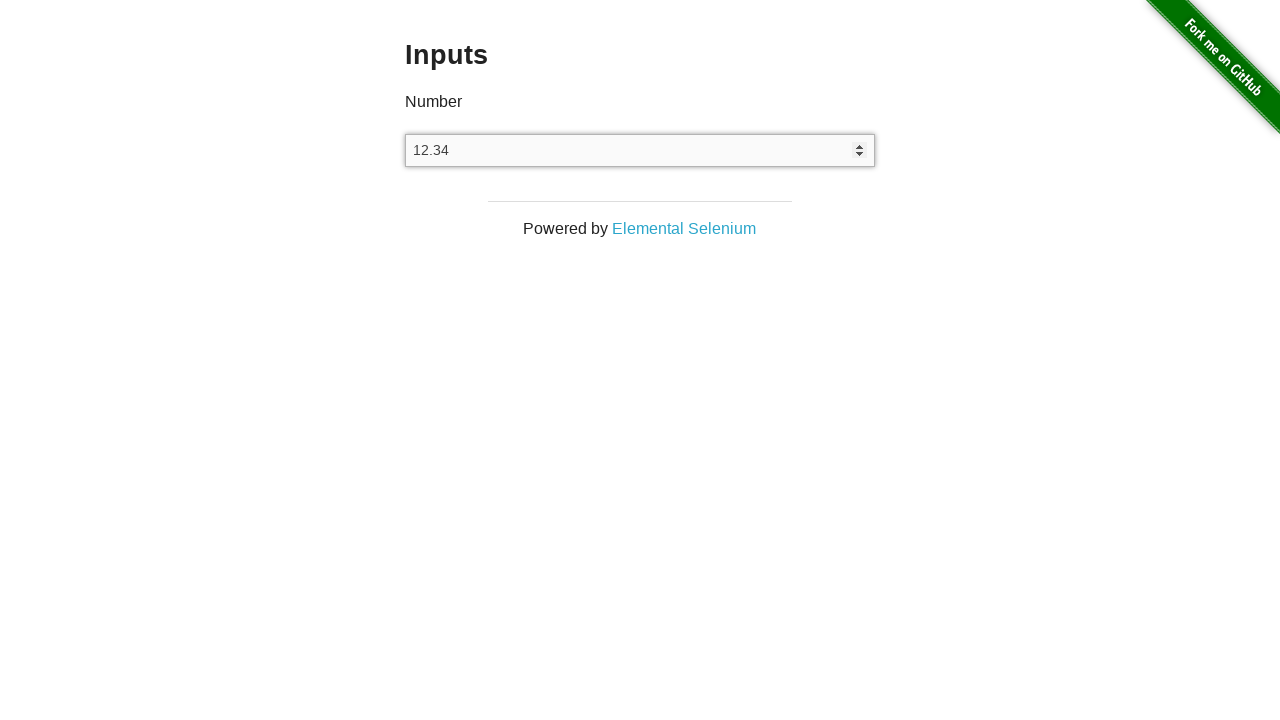

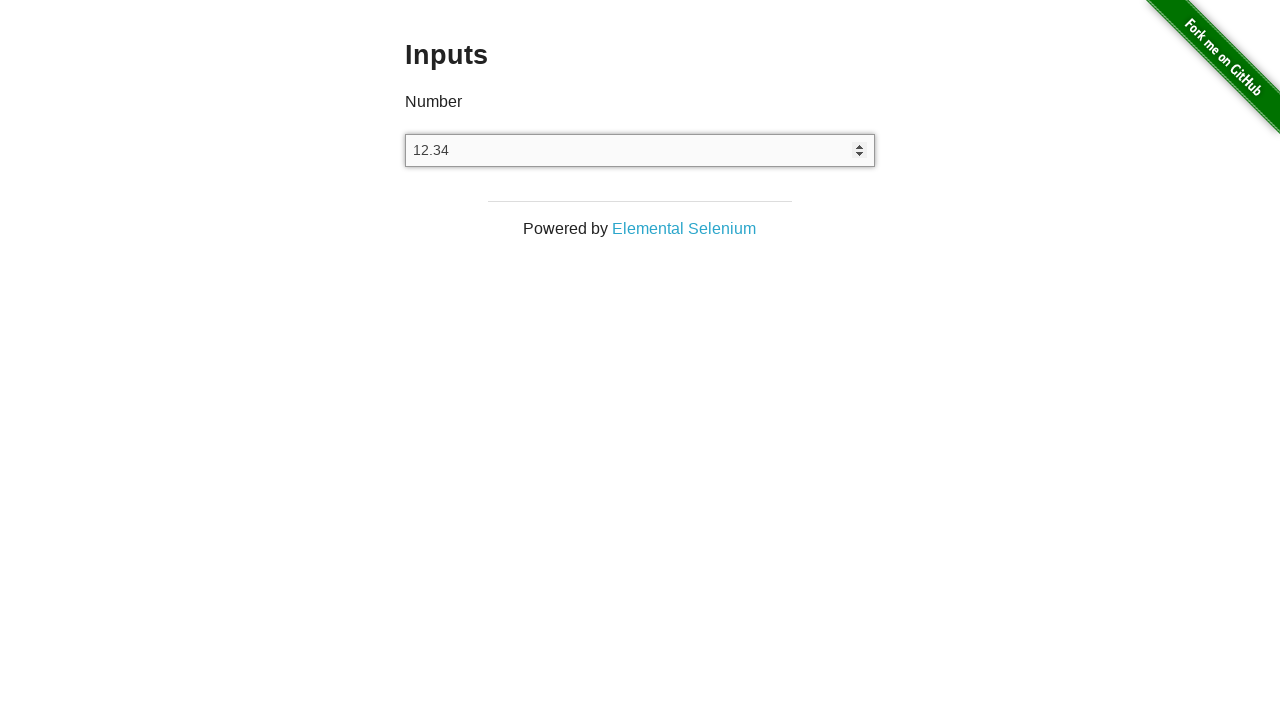